Tests a readonly text field by attempting to interact with it and clicking on it

Starting URL: https://www.selenium.dev/selenium/web/web-form.html

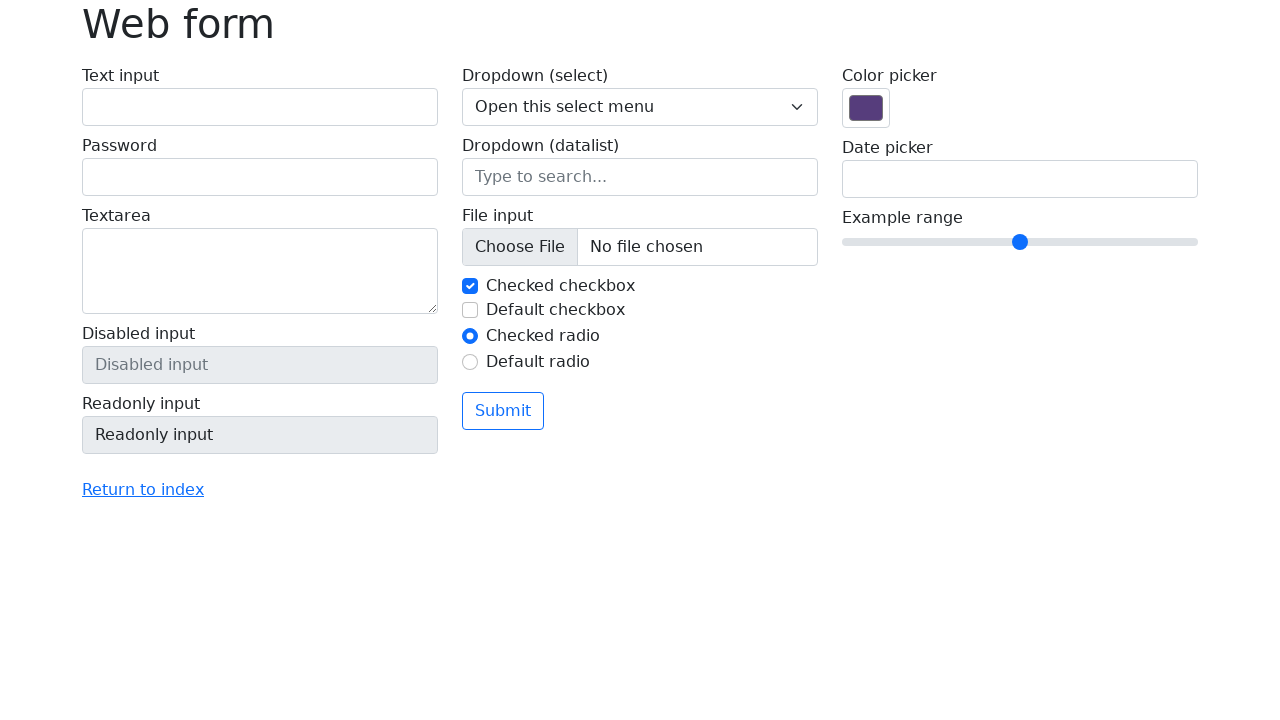

Clicked on readonly text field at (260, 435) on input[name='my-readonly']
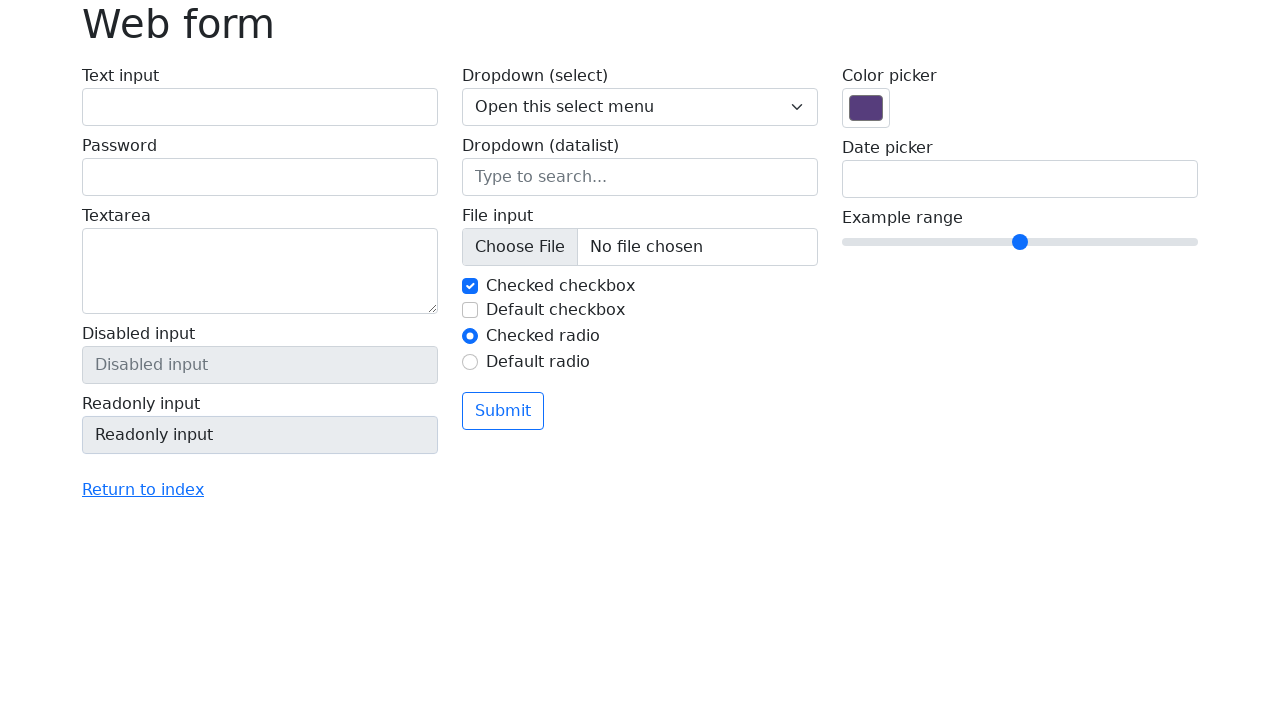

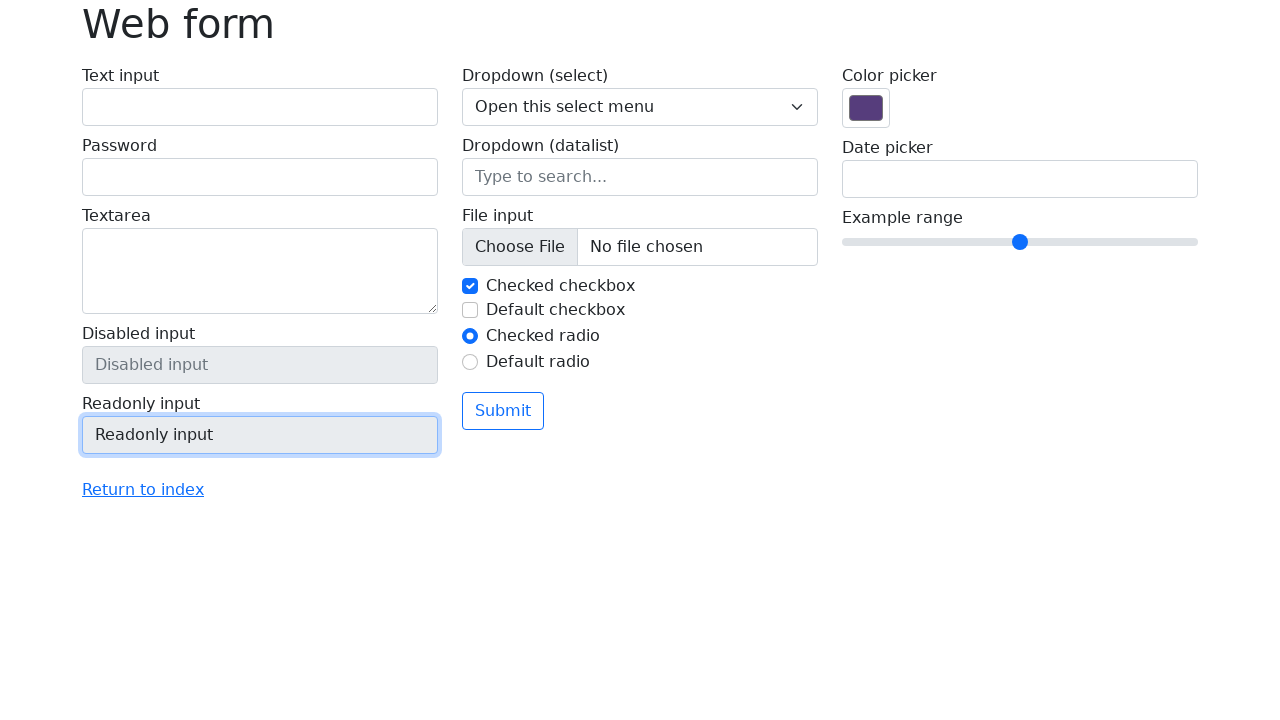